Navigates to a betting props page and performs scroll actions to load dynamic content, scrolling down and up in a pattern to trigger lazy-loaded elements.

Starting URL: https://www.bettingpros.com/nfl/odds/player-props/daniel-jones/

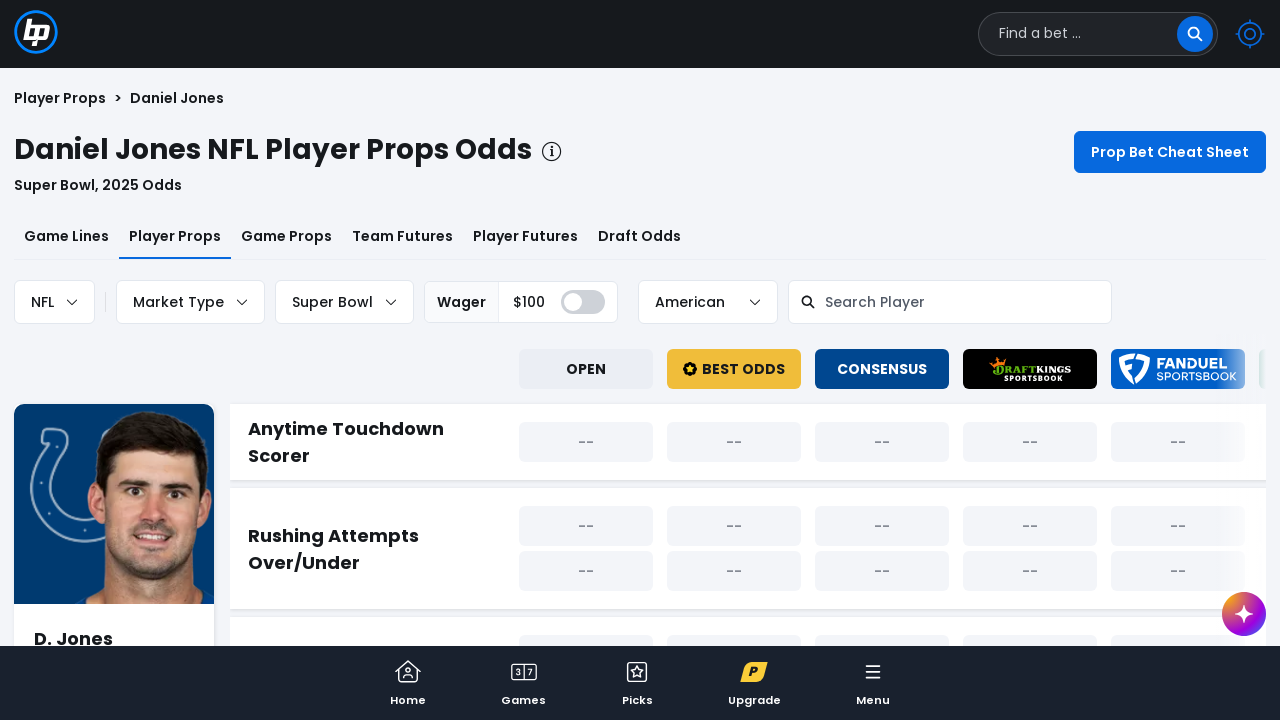

Waited for page to reach networkidle state
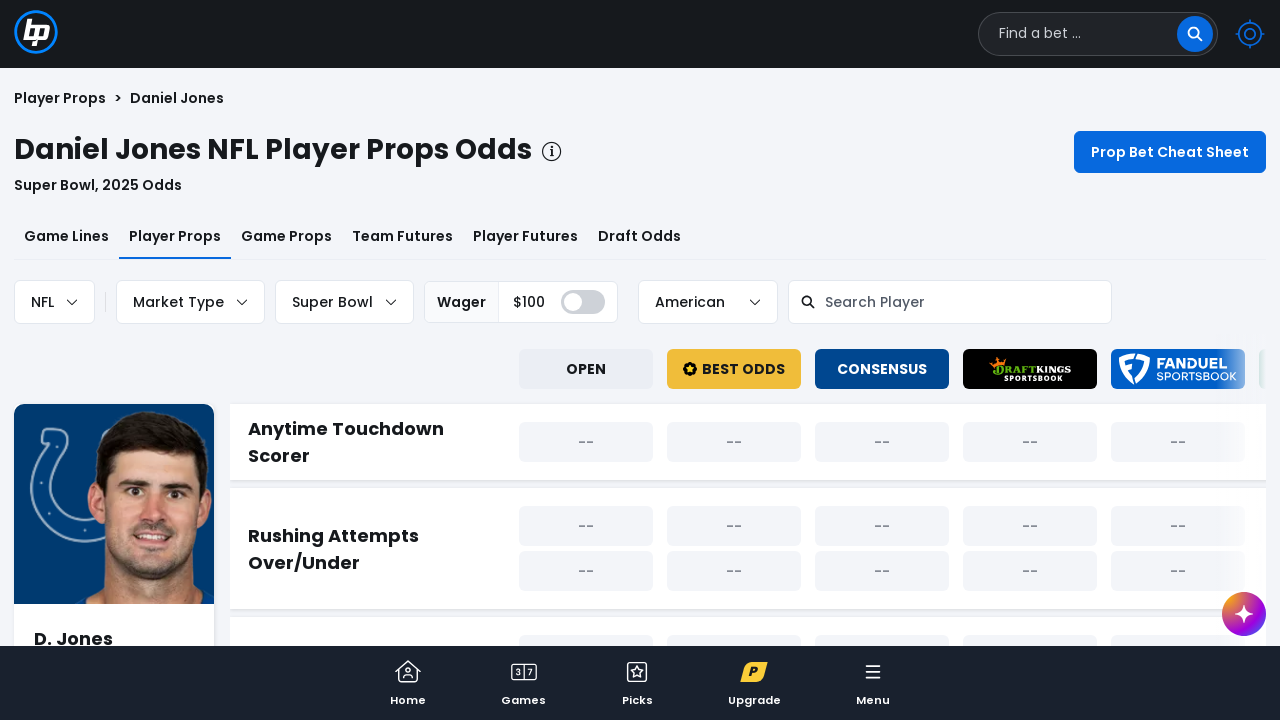

Scrolled down by 1000 pixels to trigger lazy-loaded content
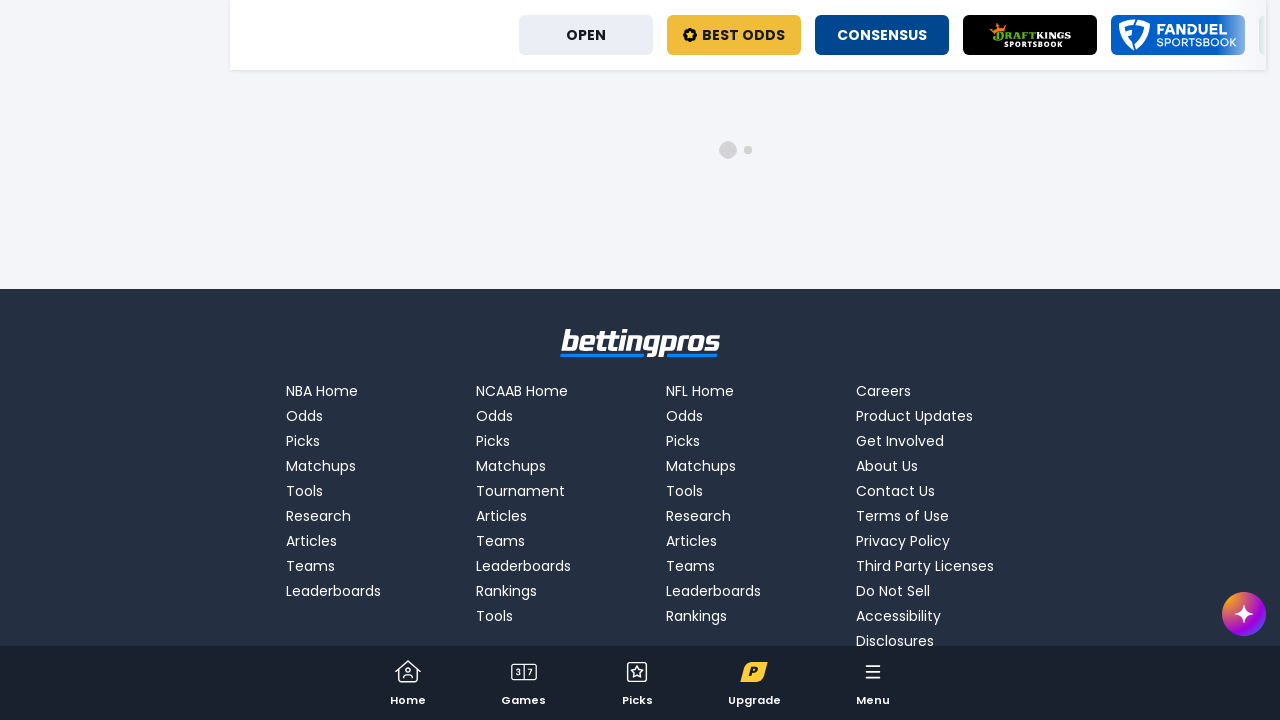

Waited 2 seconds for dynamic content to load after scrolling down
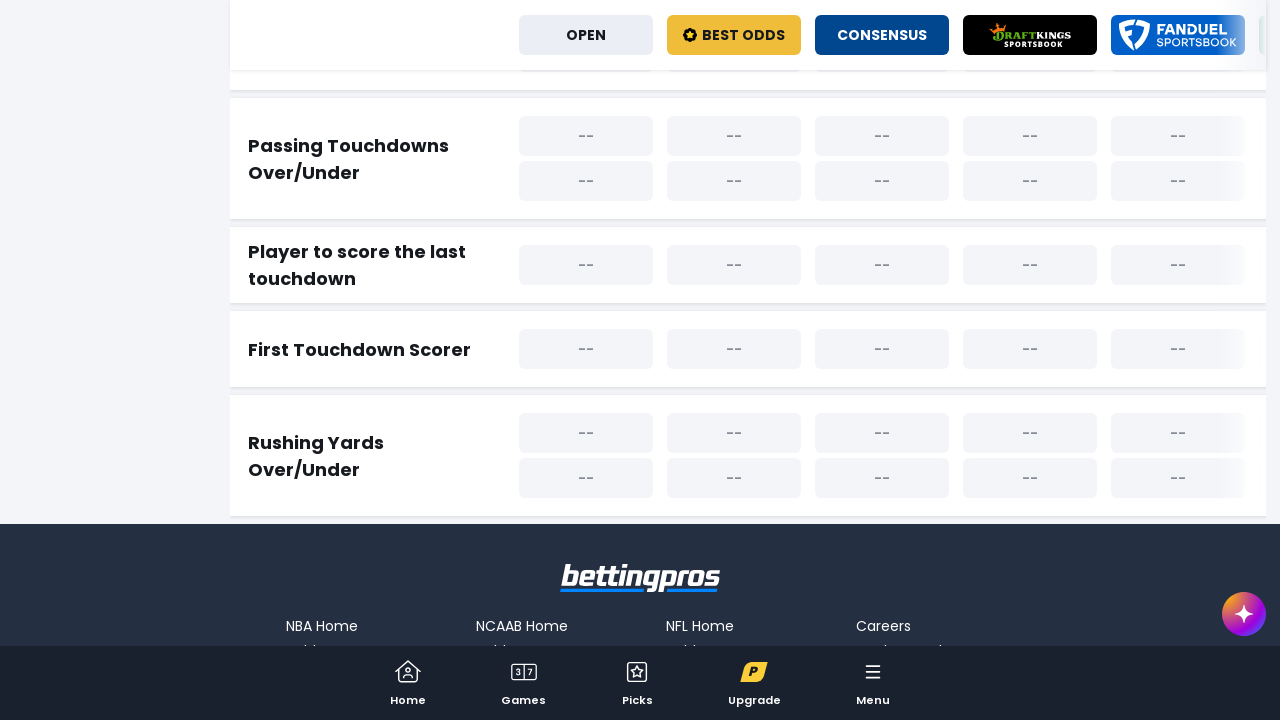

Scrolled up by 500 pixels
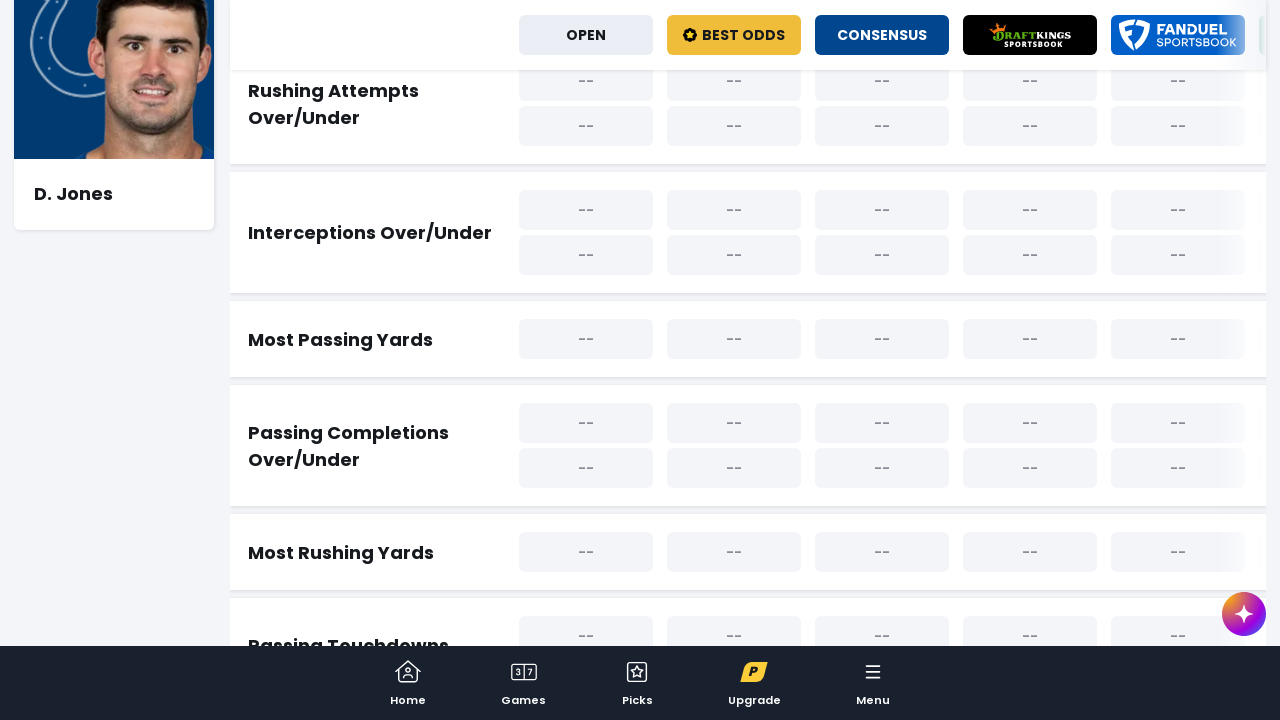

Waited 1 second for content to load after scrolling up
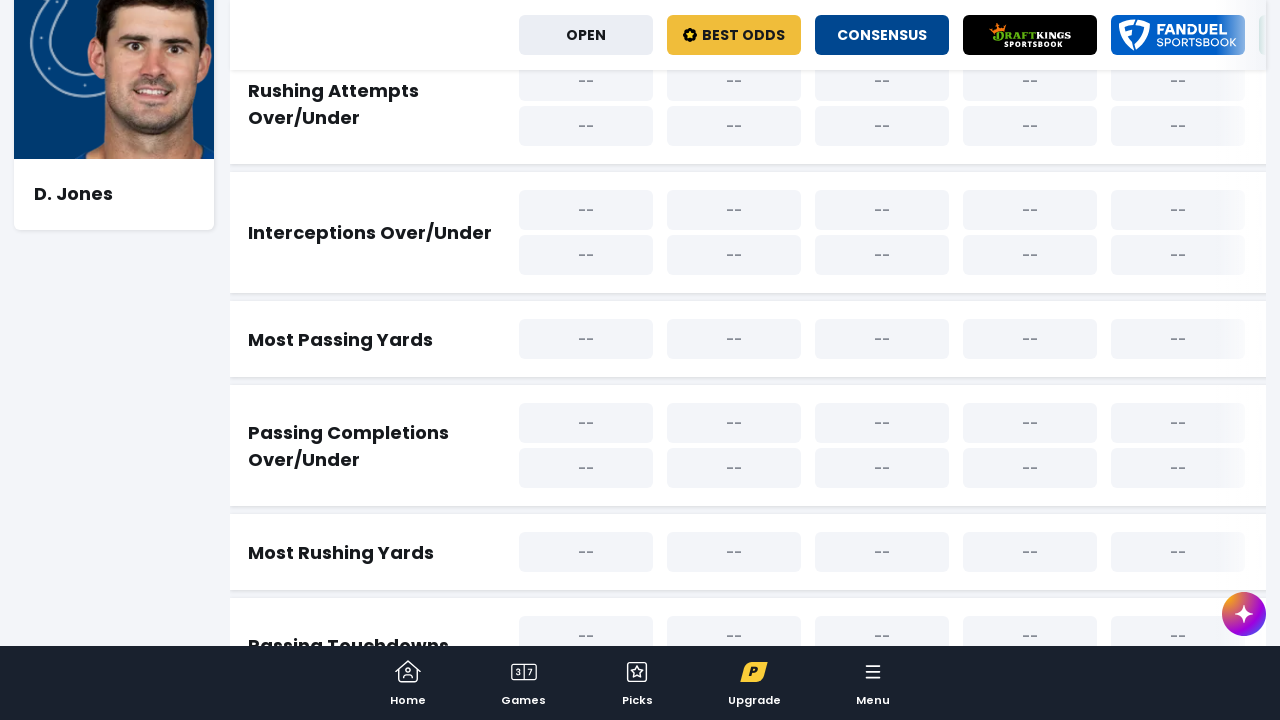

Scrolled down again by 1000 pixels to load more player prop content
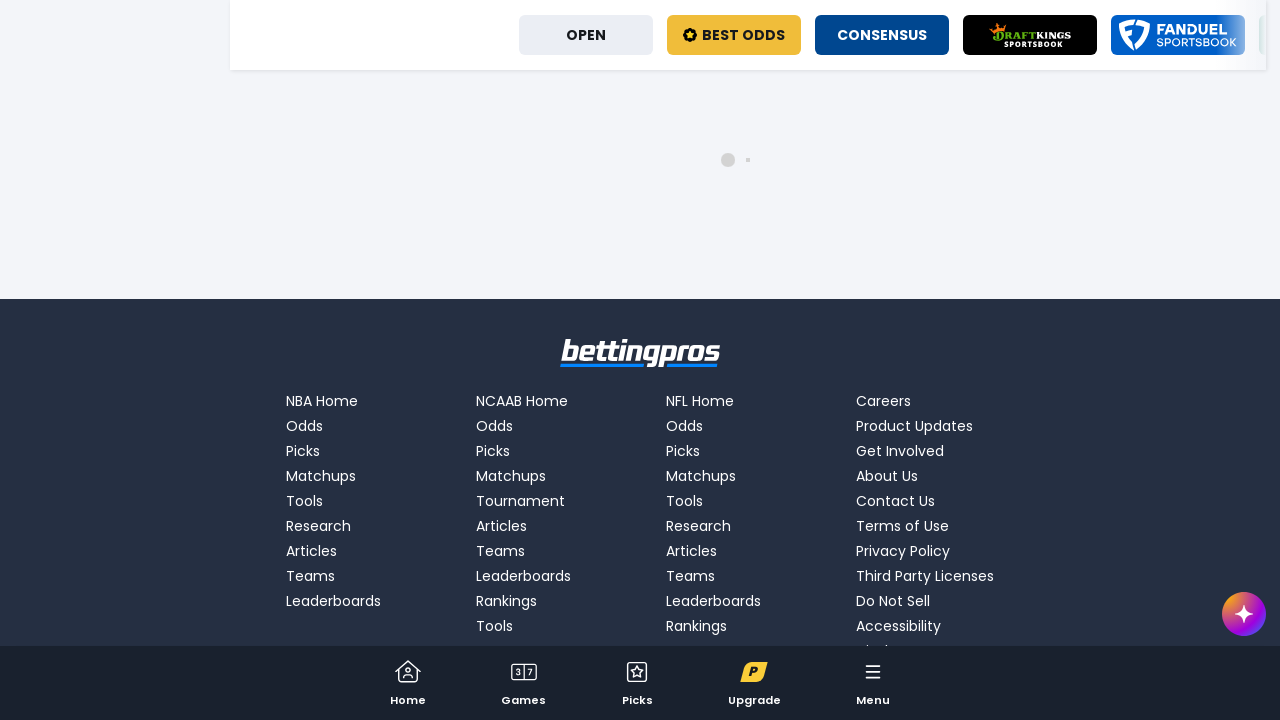

Waited 2 seconds for dynamic content to load after second scroll down
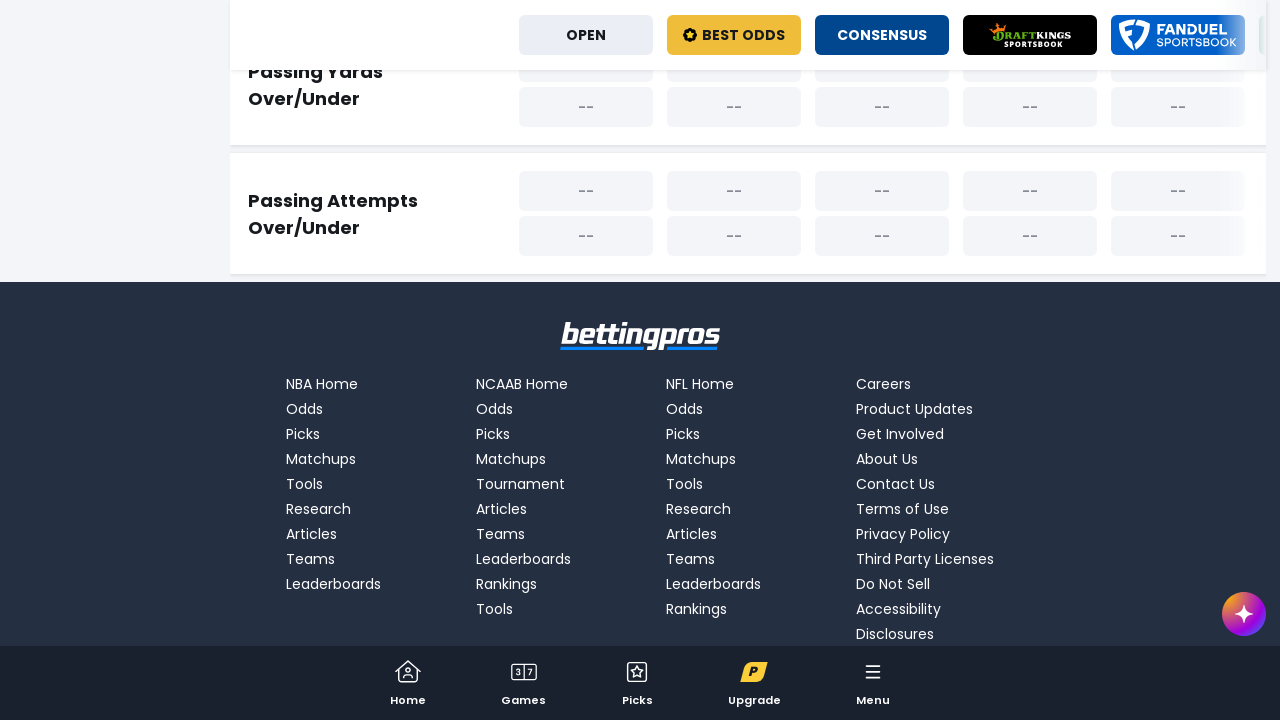

Scrolled down by 1000 pixels to trigger lazy-loaded content
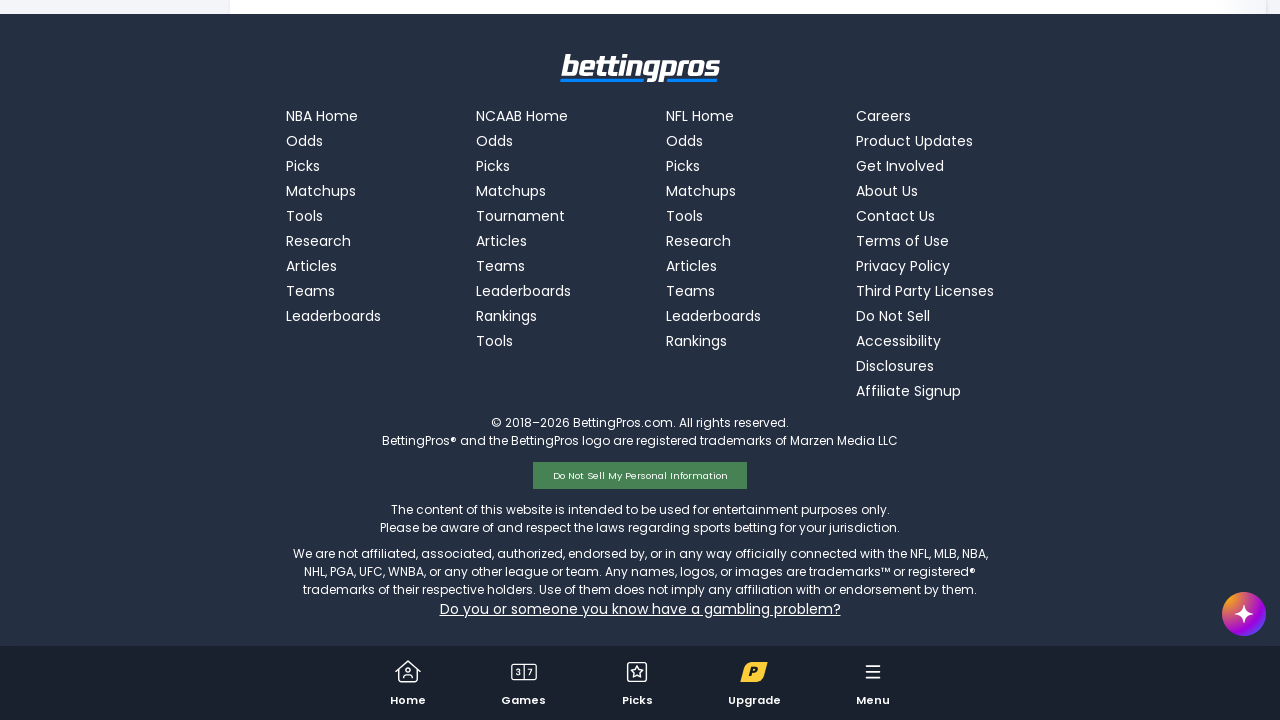

Waited 2 seconds for dynamic content to load after scrolling down
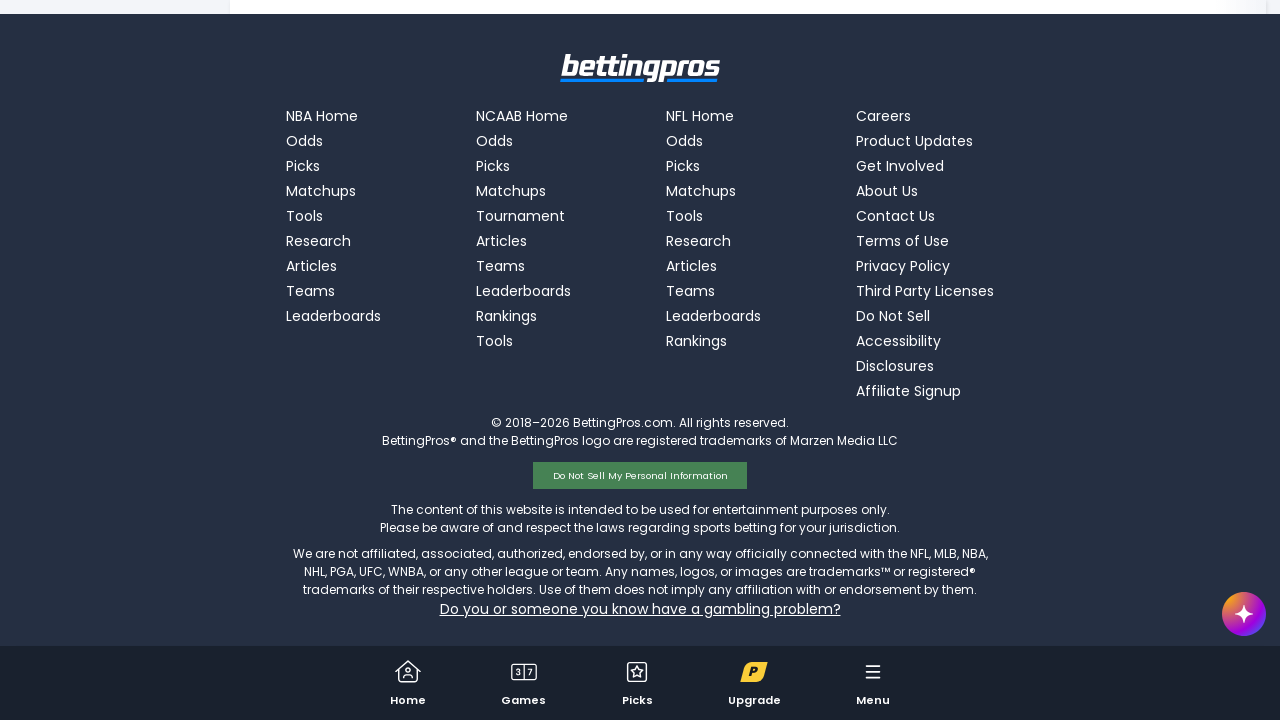

Scrolled up by 500 pixels
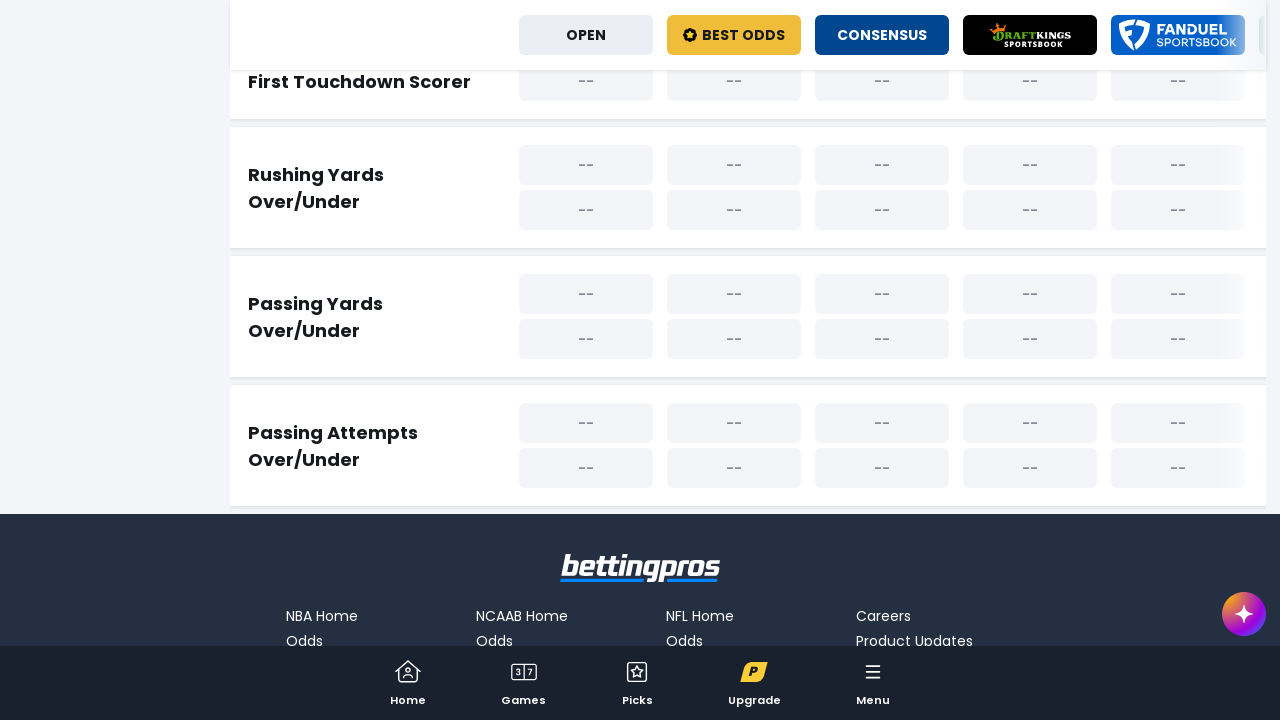

Waited 1 second for content to load after scrolling up
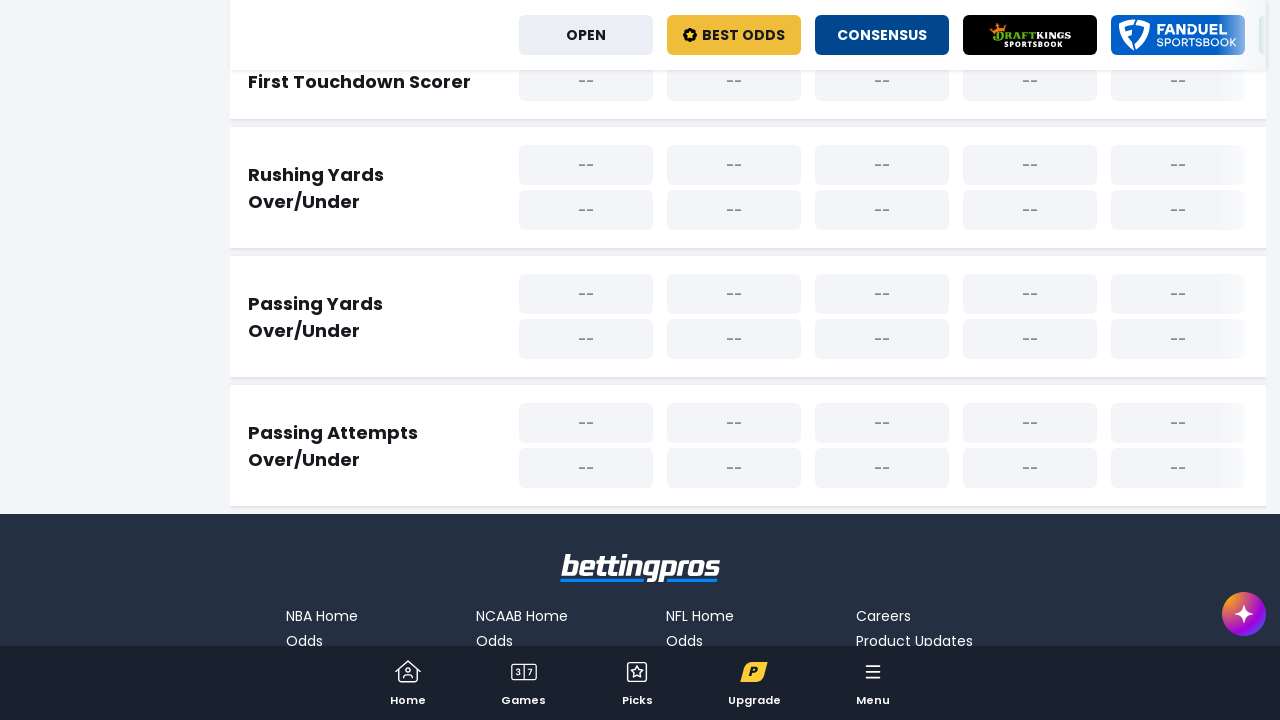

Scrolled down again by 1000 pixels to load more player prop content
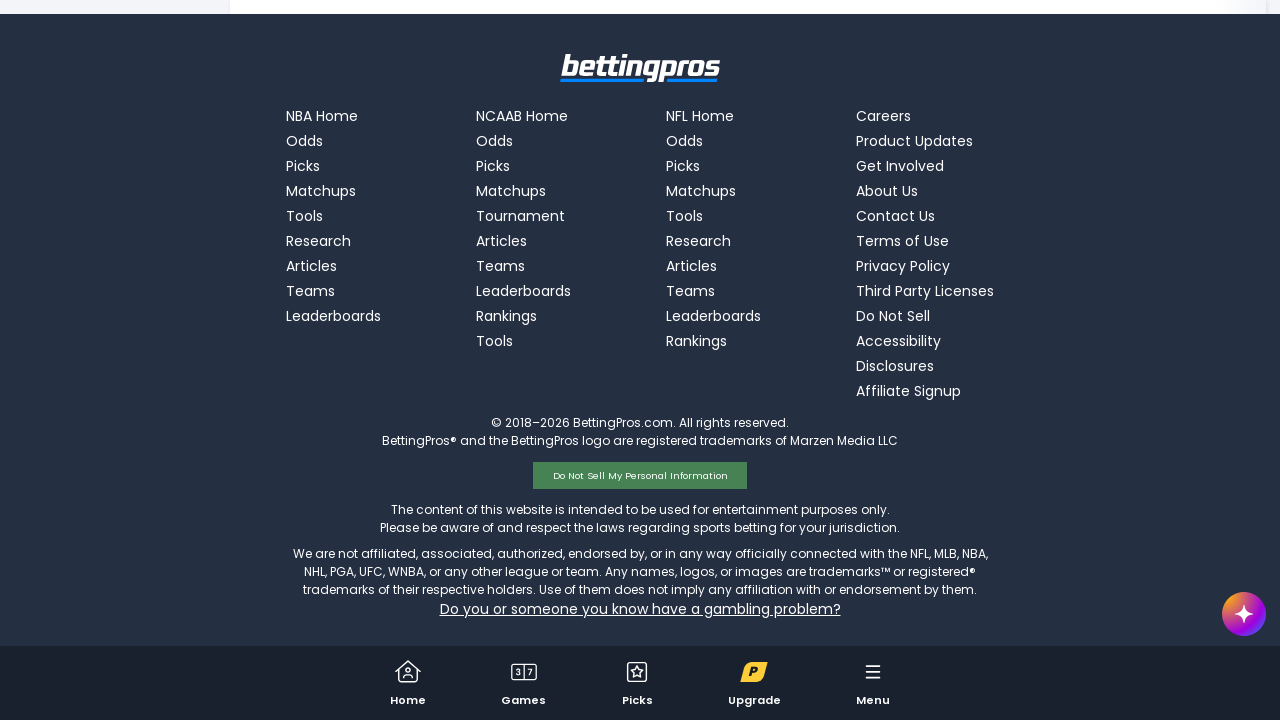

Waited 2 seconds for dynamic content to load after second scroll down
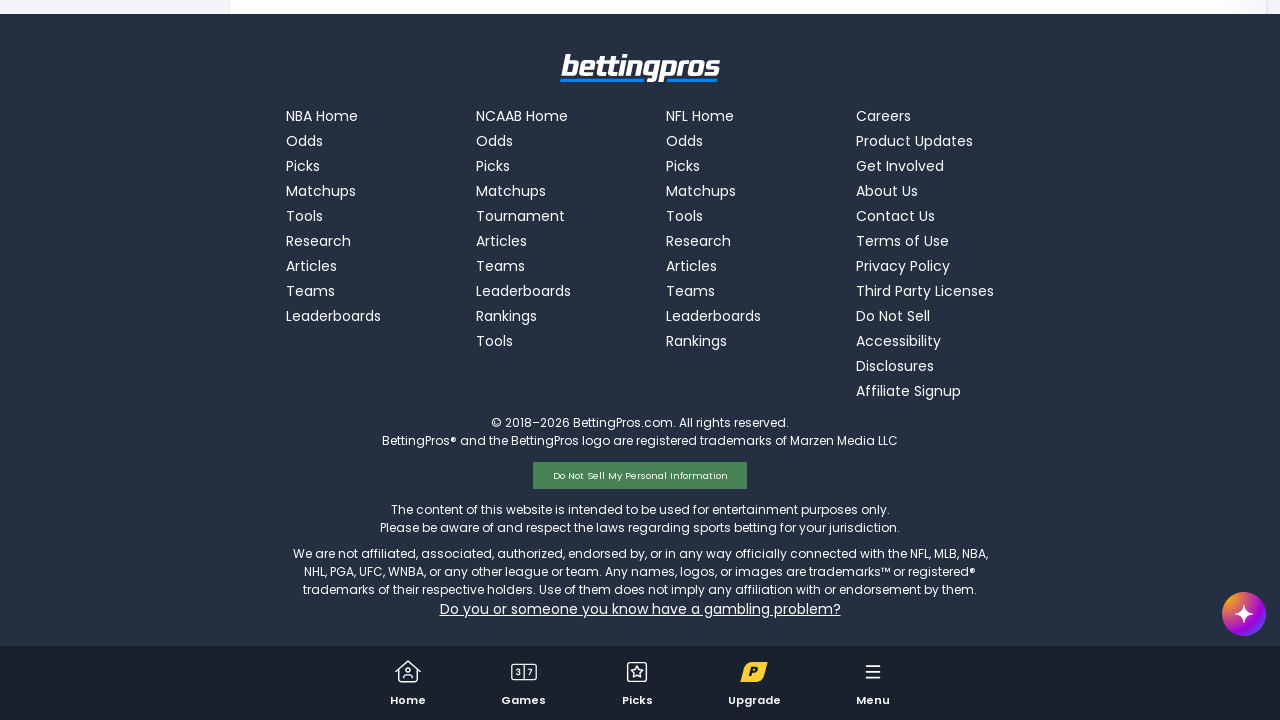

Scrolled down by 1000 pixels to trigger lazy-loaded content
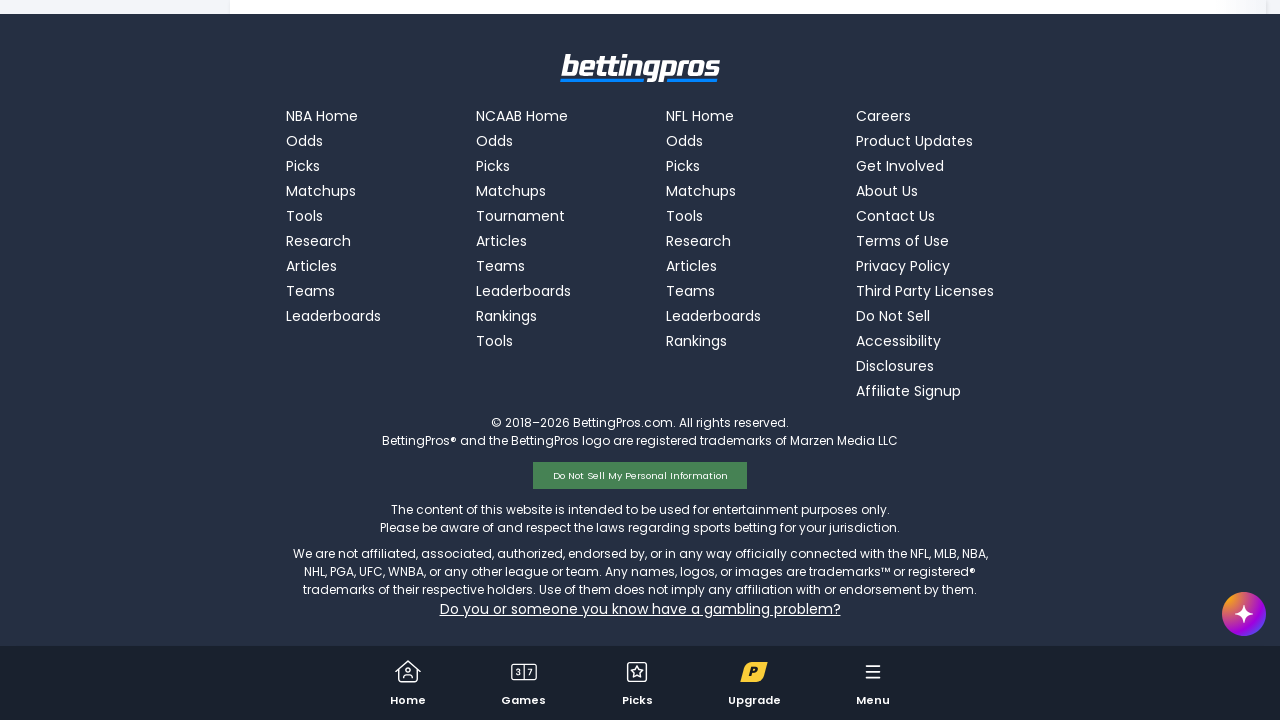

Waited 2 seconds for dynamic content to load after scrolling down
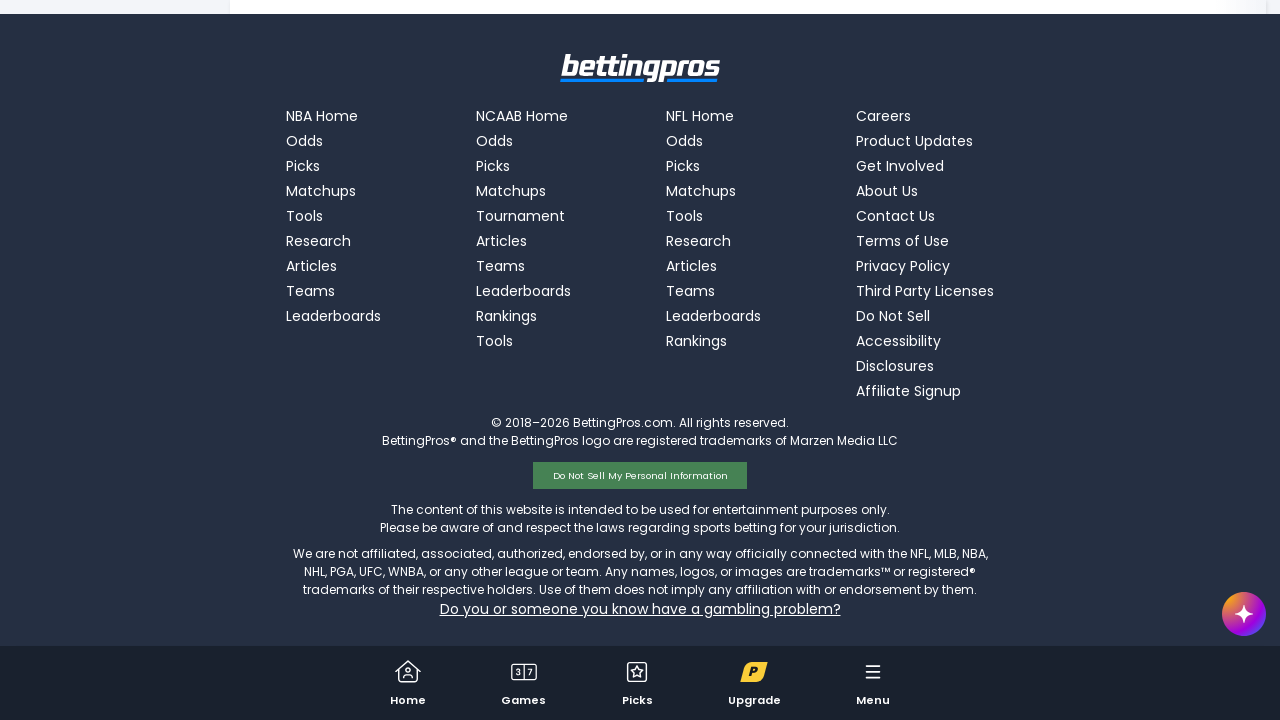

Scrolled up by 500 pixels
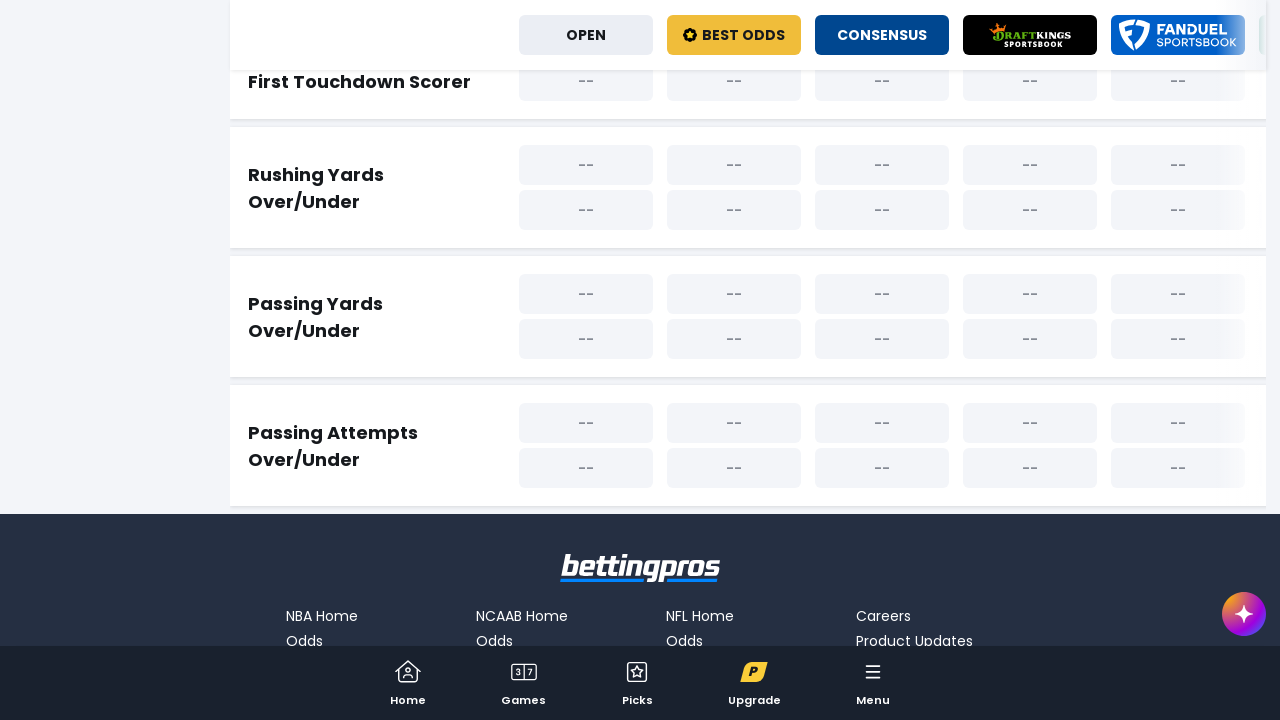

Waited 1 second for content to load after scrolling up
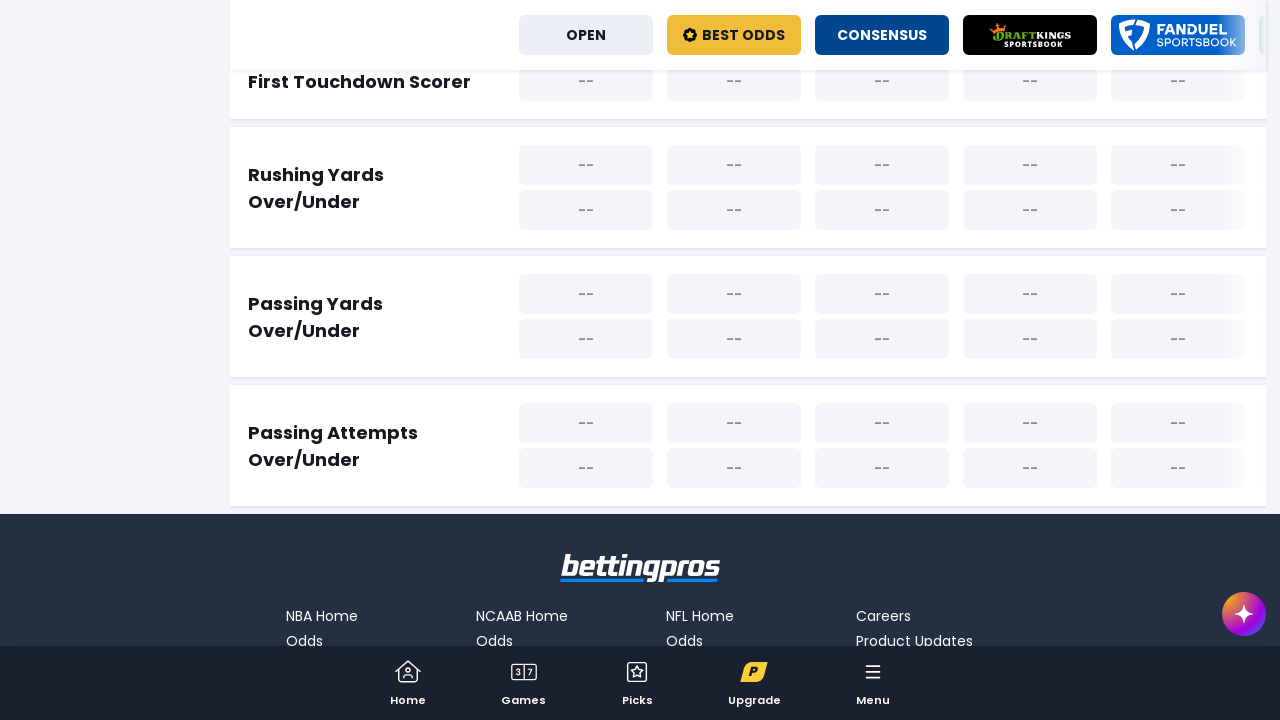

Scrolled down again by 1000 pixels to load more player prop content
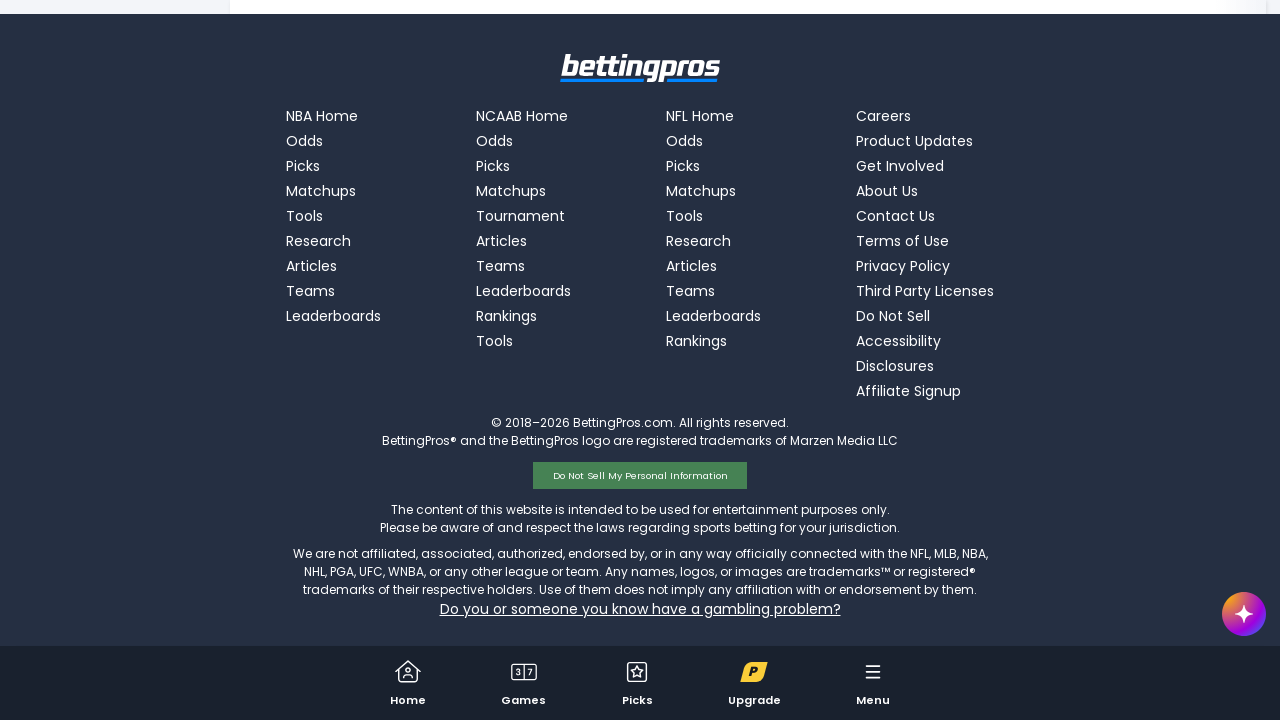

Waited 2 seconds for dynamic content to load after second scroll down
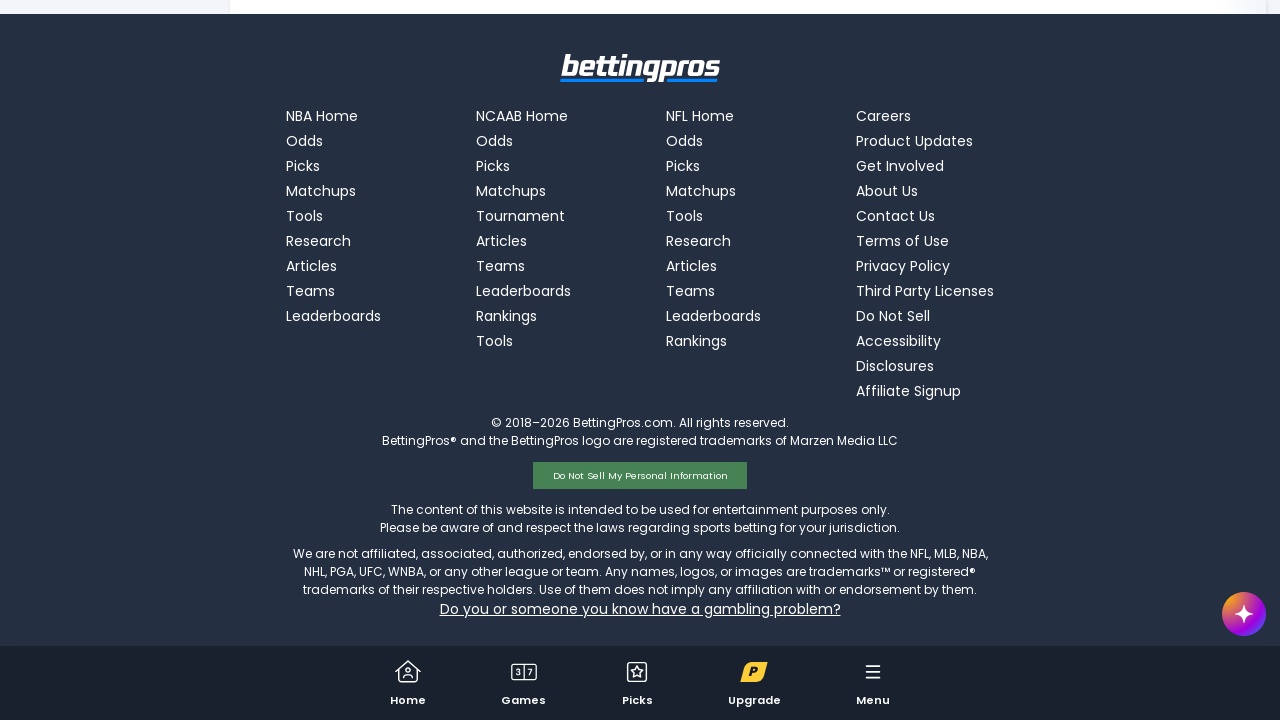

Verified that odds content has loaded by confirming presence of .odds-offer selector
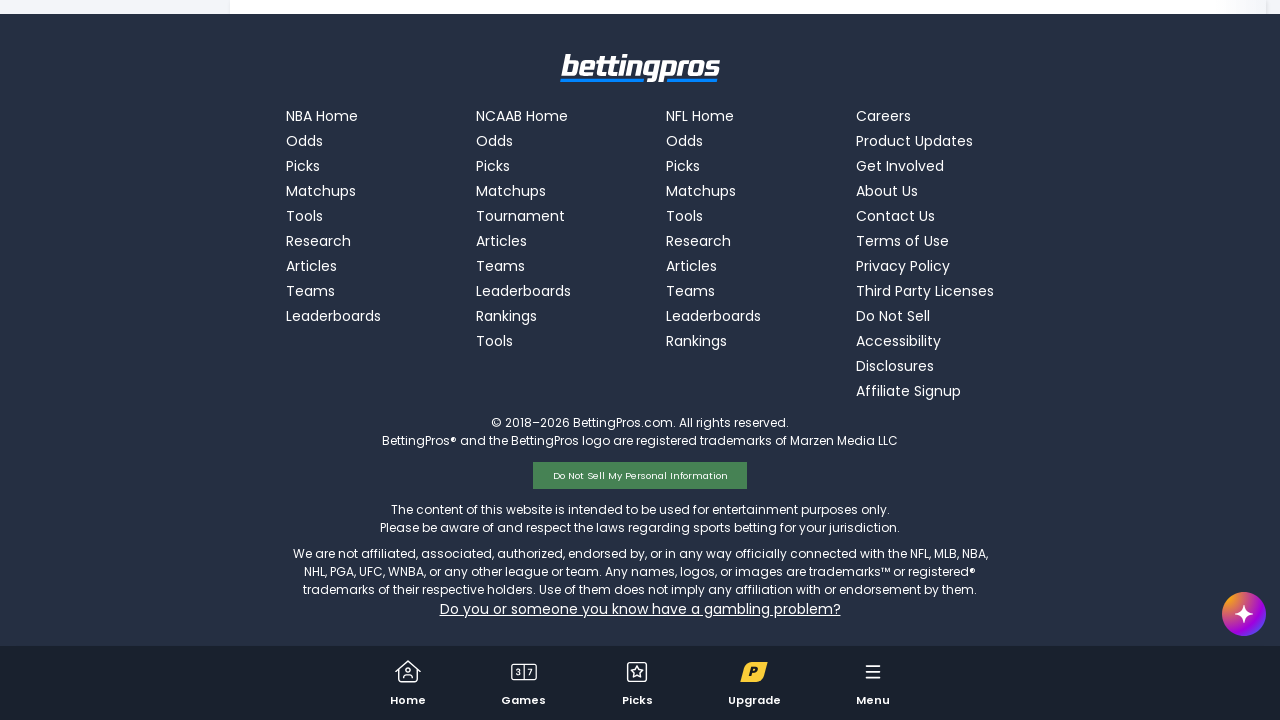

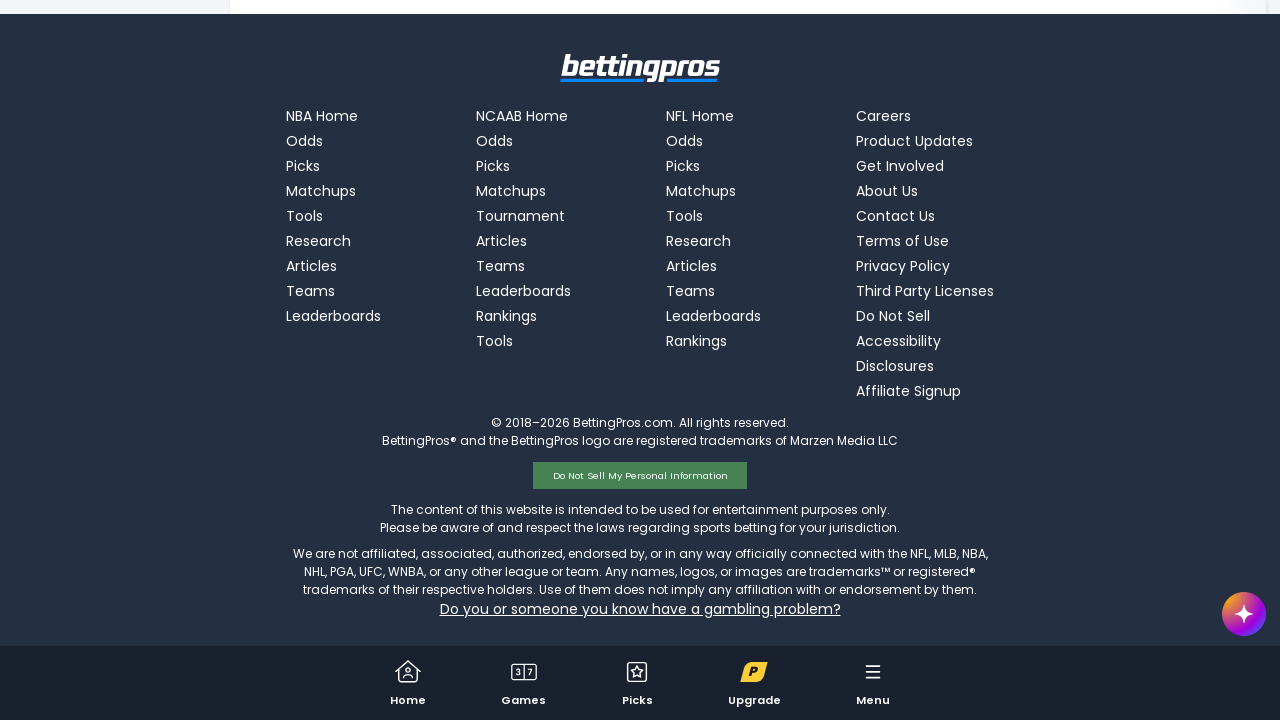